Tests browser navigation commands by navigating between two websites, going back, going forward, and refreshing the page to verify navigation functionality works correctly.

Starting URL: https://demo.nopcommerce.com/

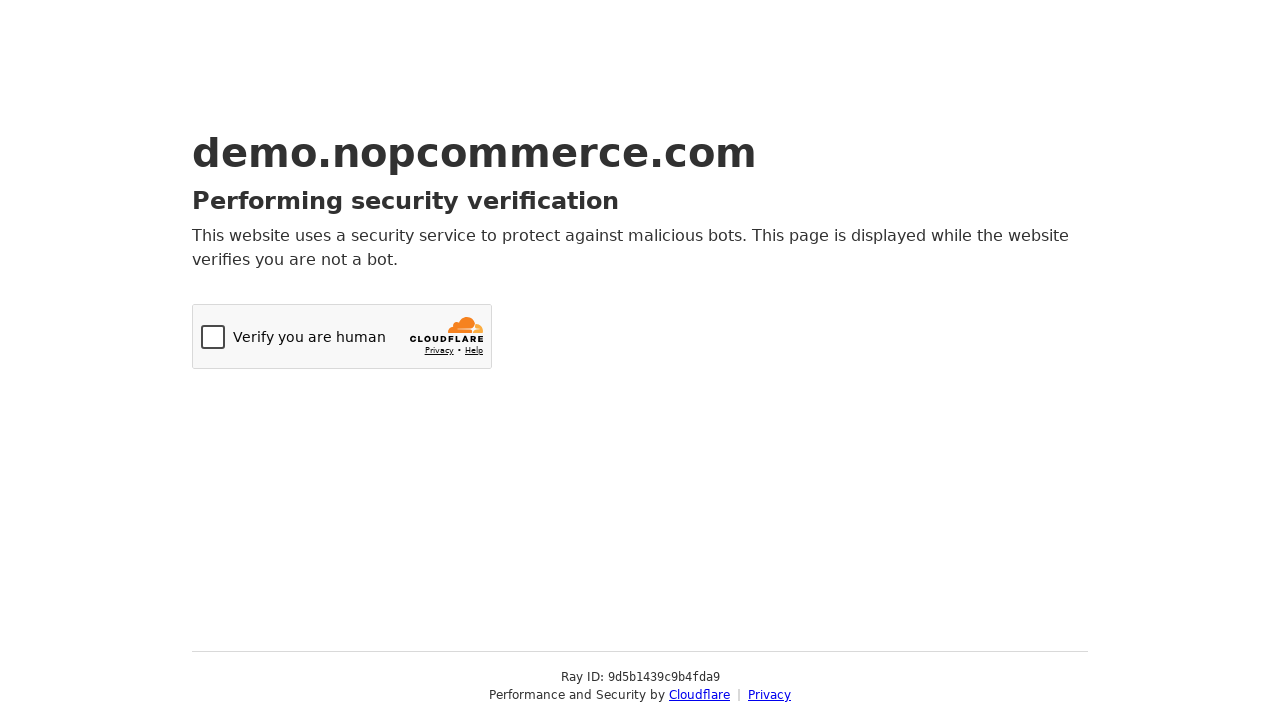

Navigated to OrangeHRM login page
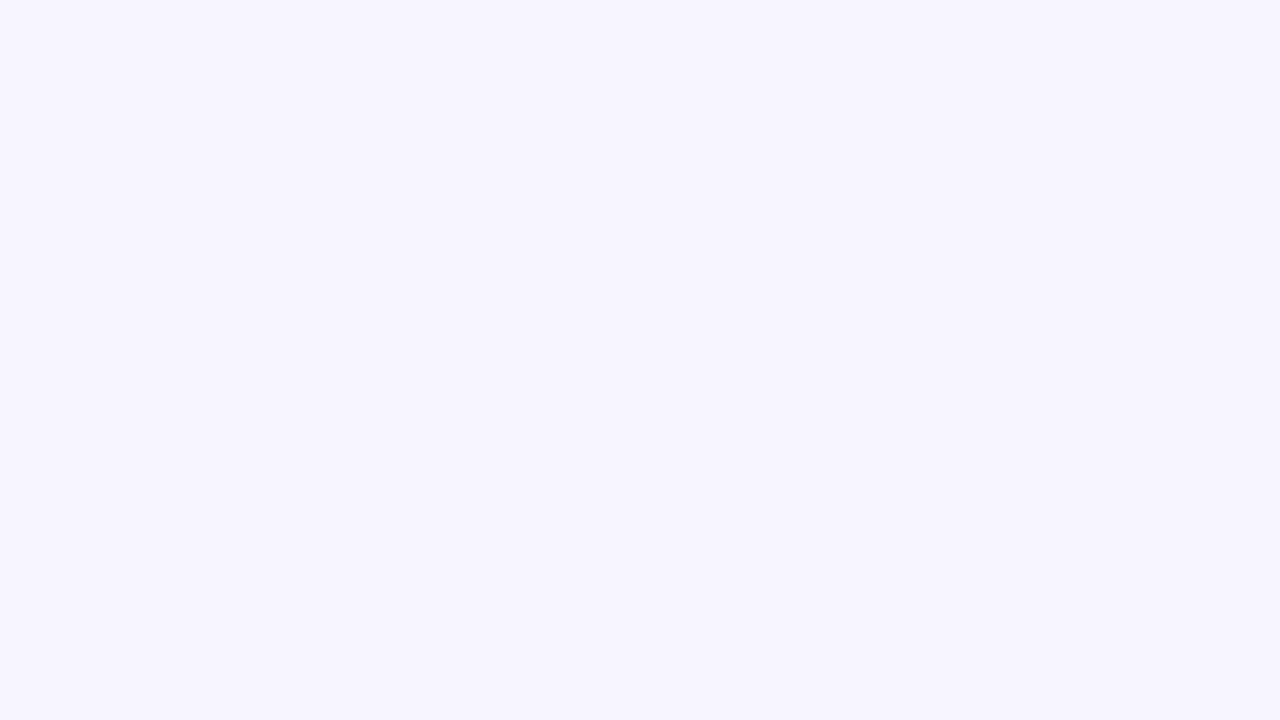

Navigated back to previous page
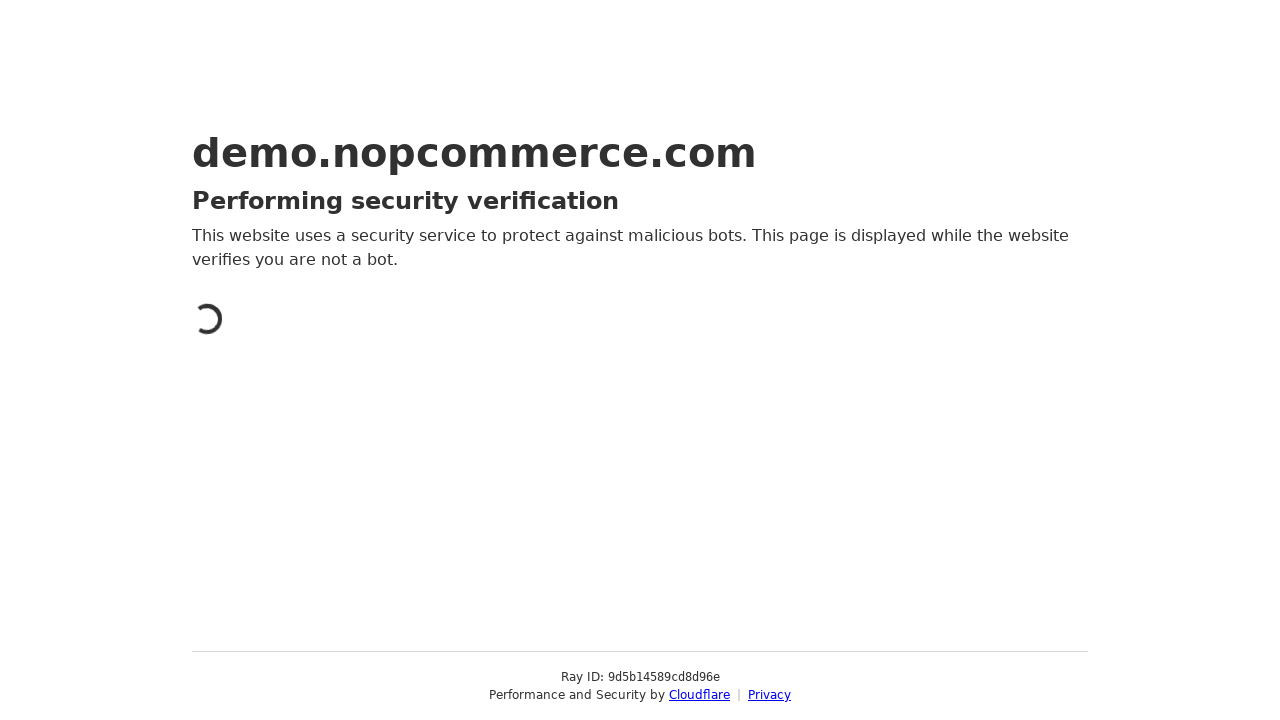

Verified current URL after back navigation: https://demo.nopcommerce.com/
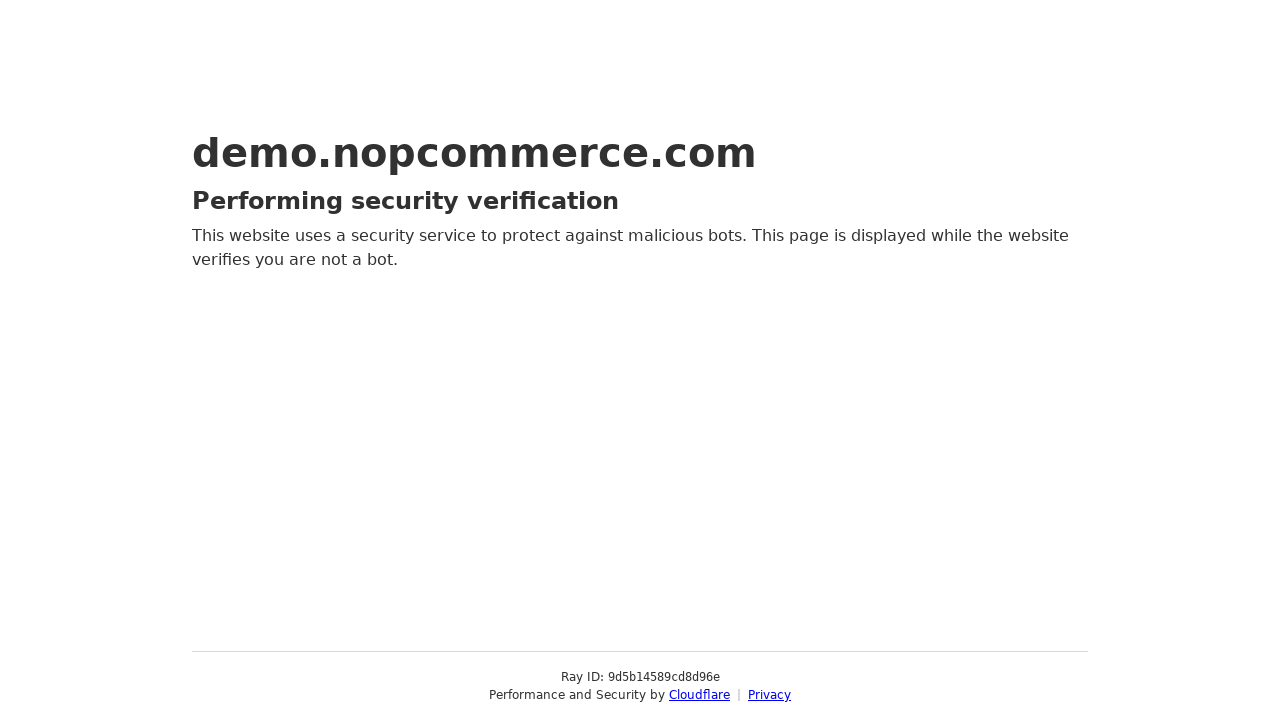

Navigated forward to next page in history
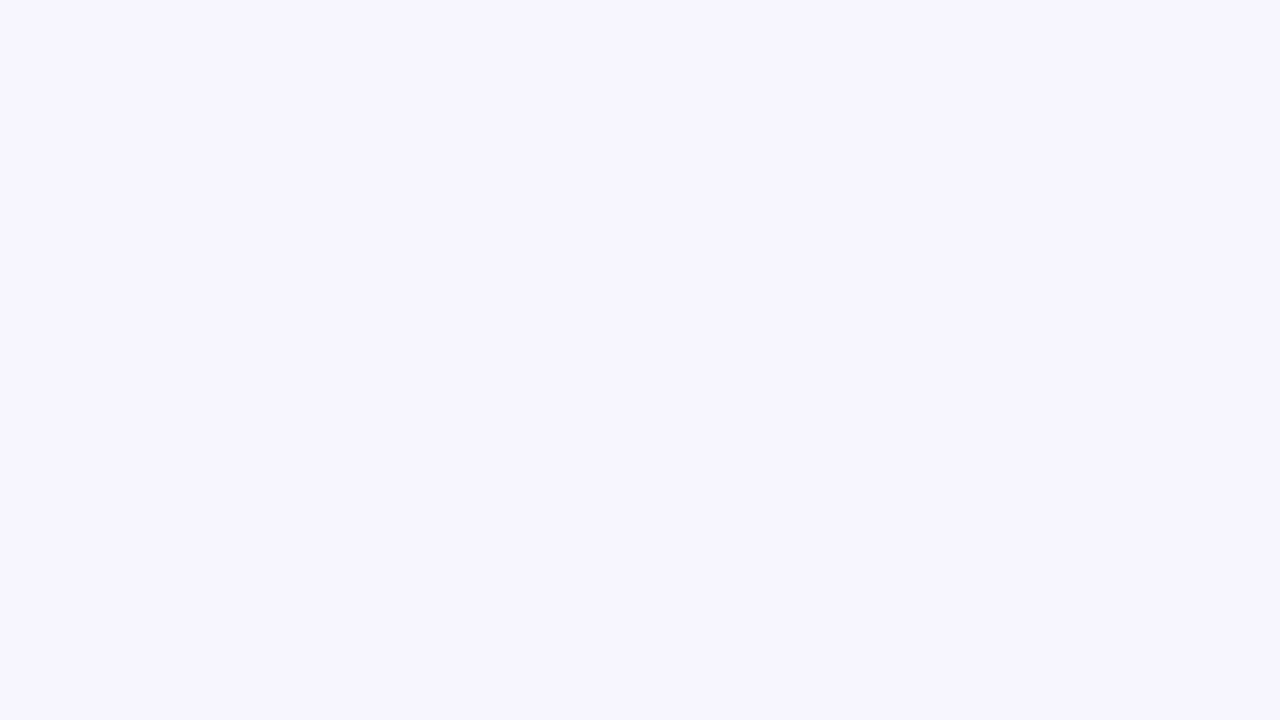

Verified current URL after forward navigation: https://opensource-demo.orangehrmlive.com/web/index.php/auth/login
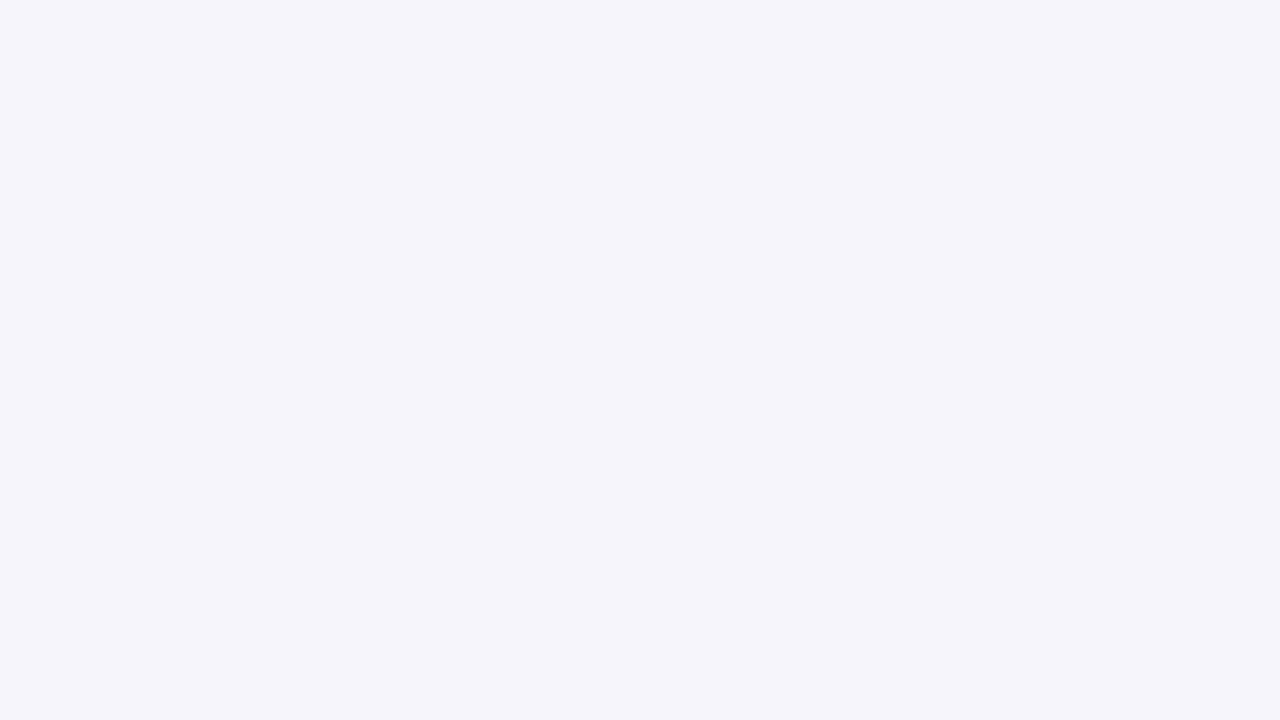

Refreshed the current page
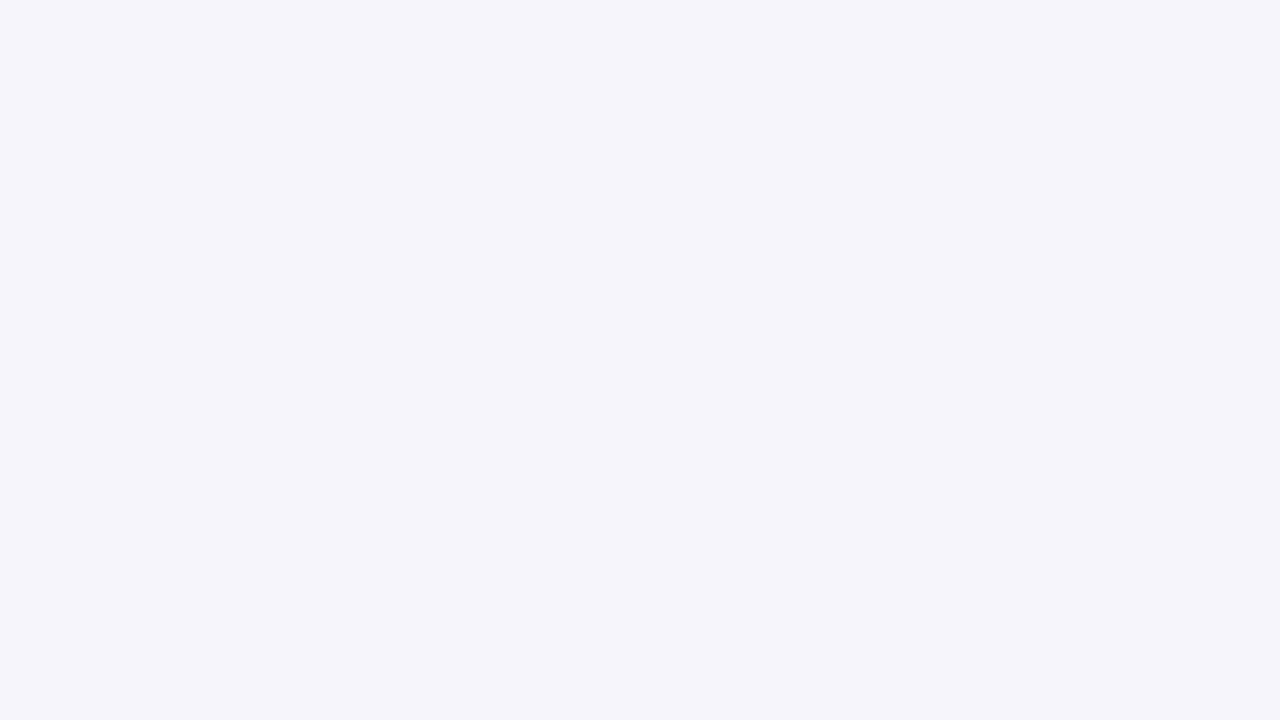

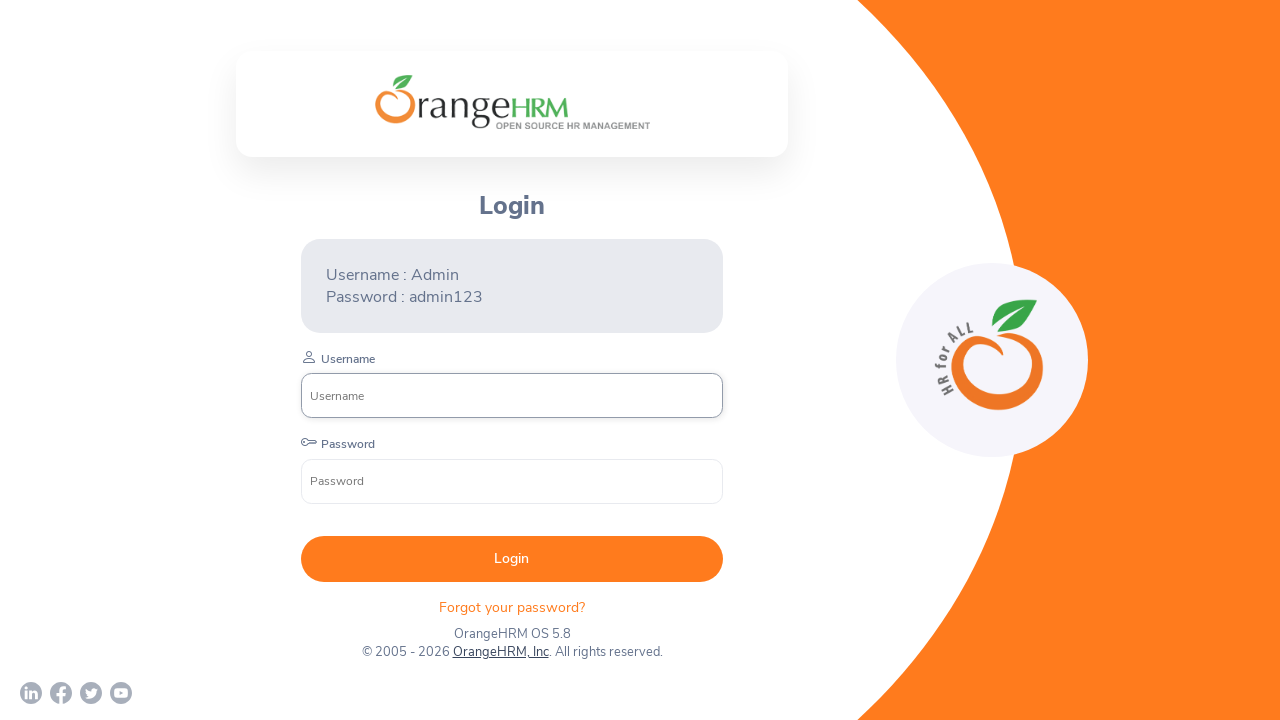